Tests the library app by filling an email input field and clicking the primary request button to submit a request or invitation.

Starting URL: https://library-app.firebaseapp.com

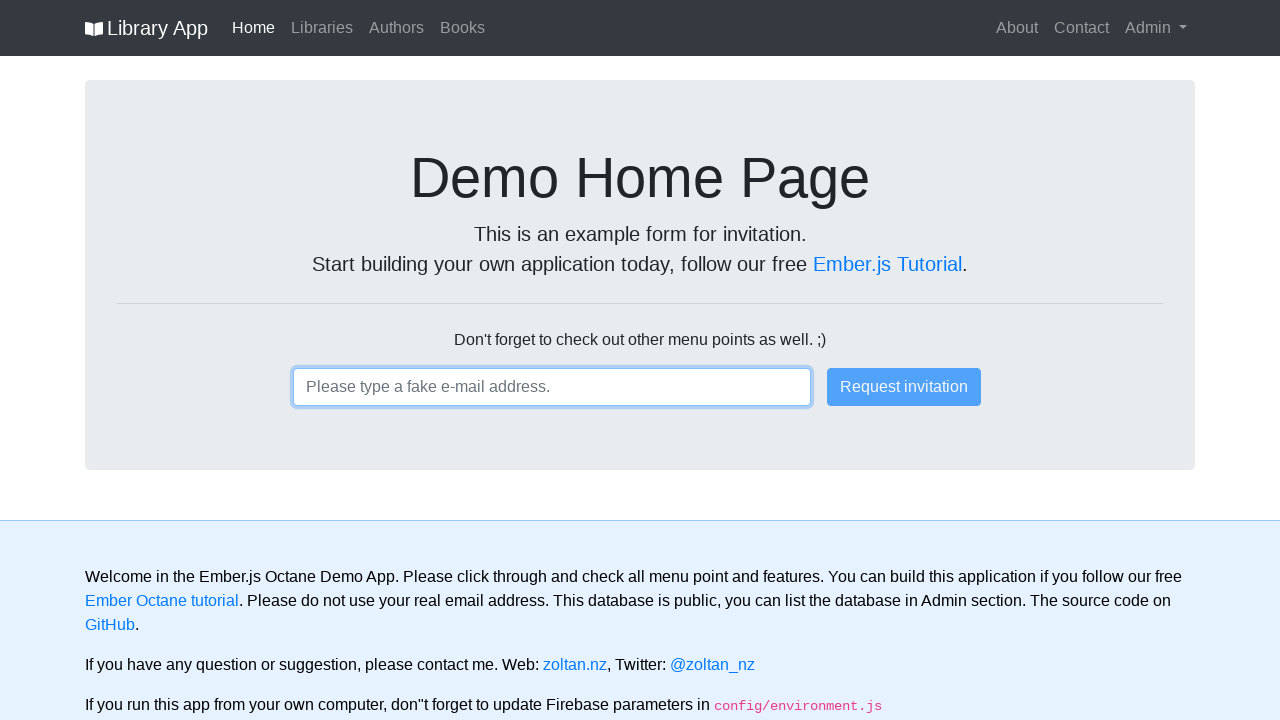

Navigated to library app at https://library-app.firebaseapp.com
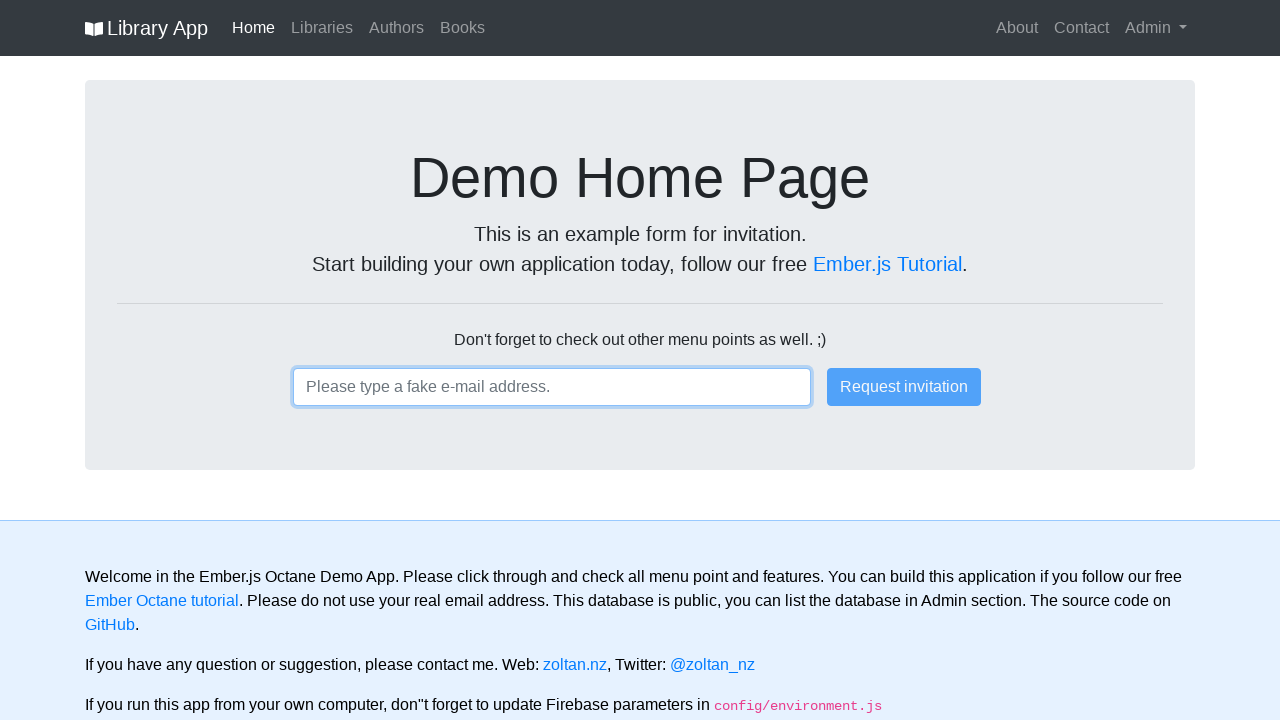

Filled email input field with 'libraryuser@example.com' on input
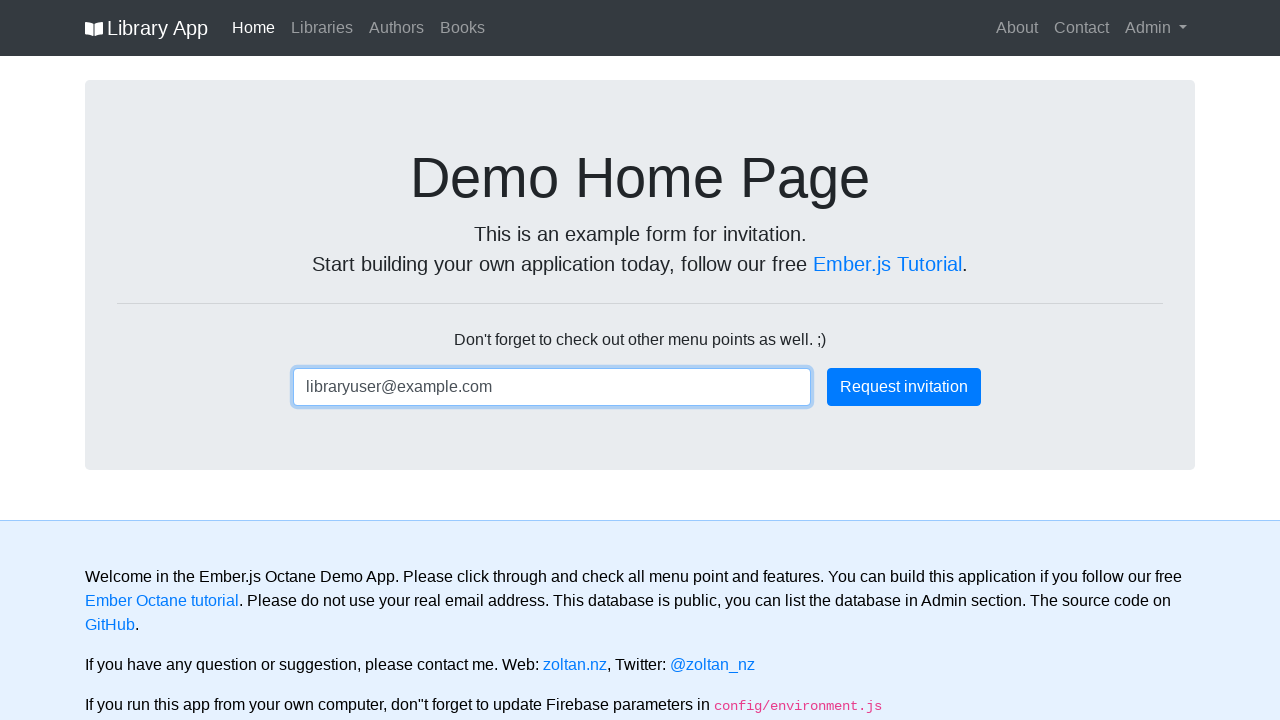

Clicked primary request button to submit request at (904, 387) on .btn-primary
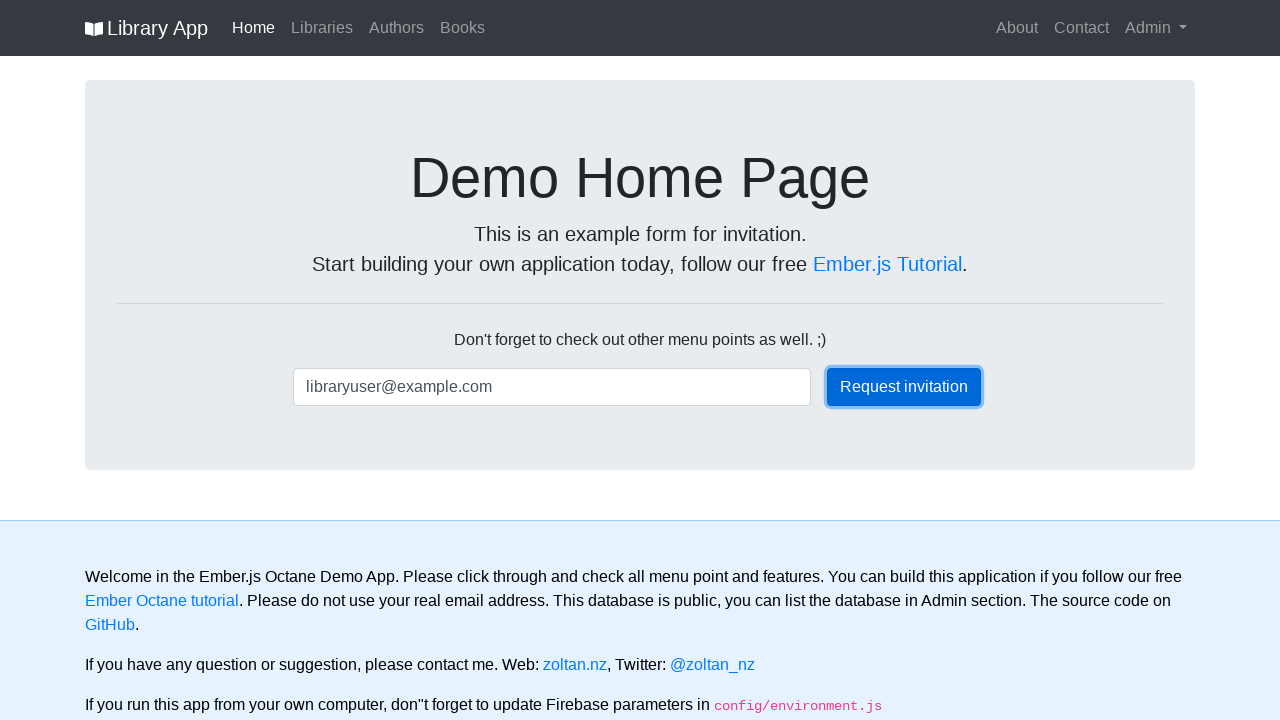

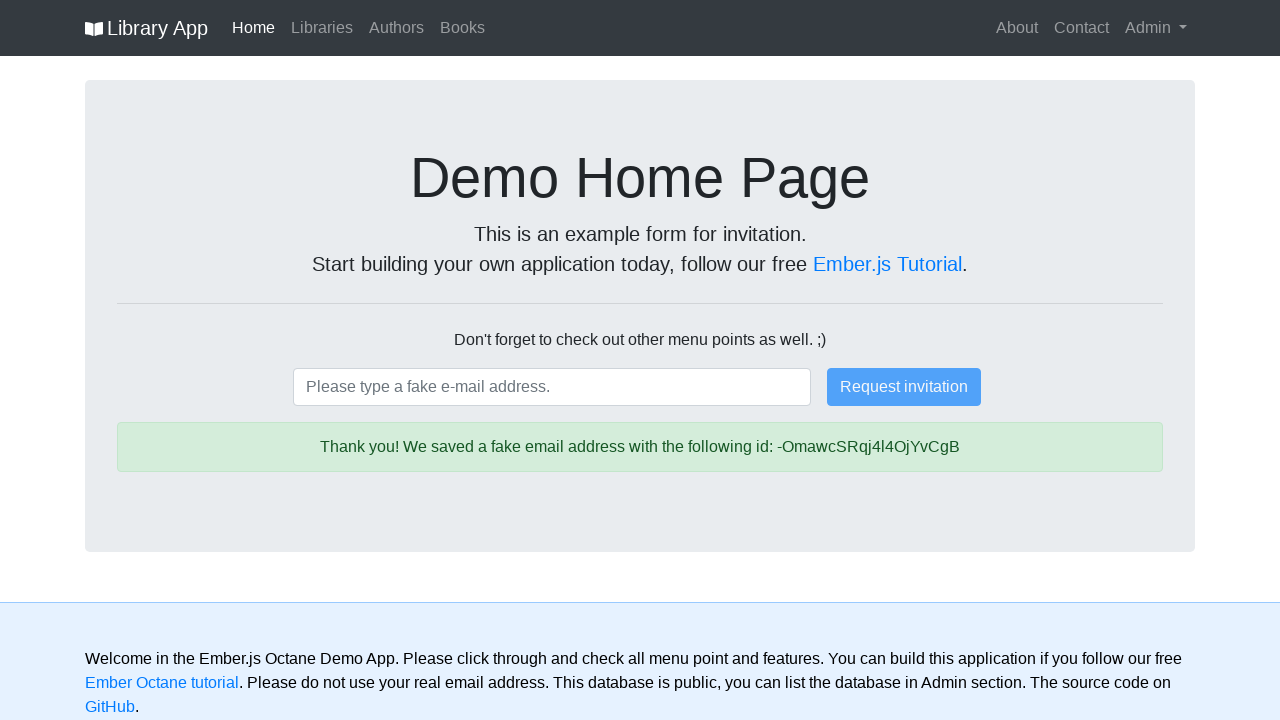